Tests clicking on the State Farm logo element on the homepage to verify it is clickable and functional.

Starting URL: https://www.statefarm.com/

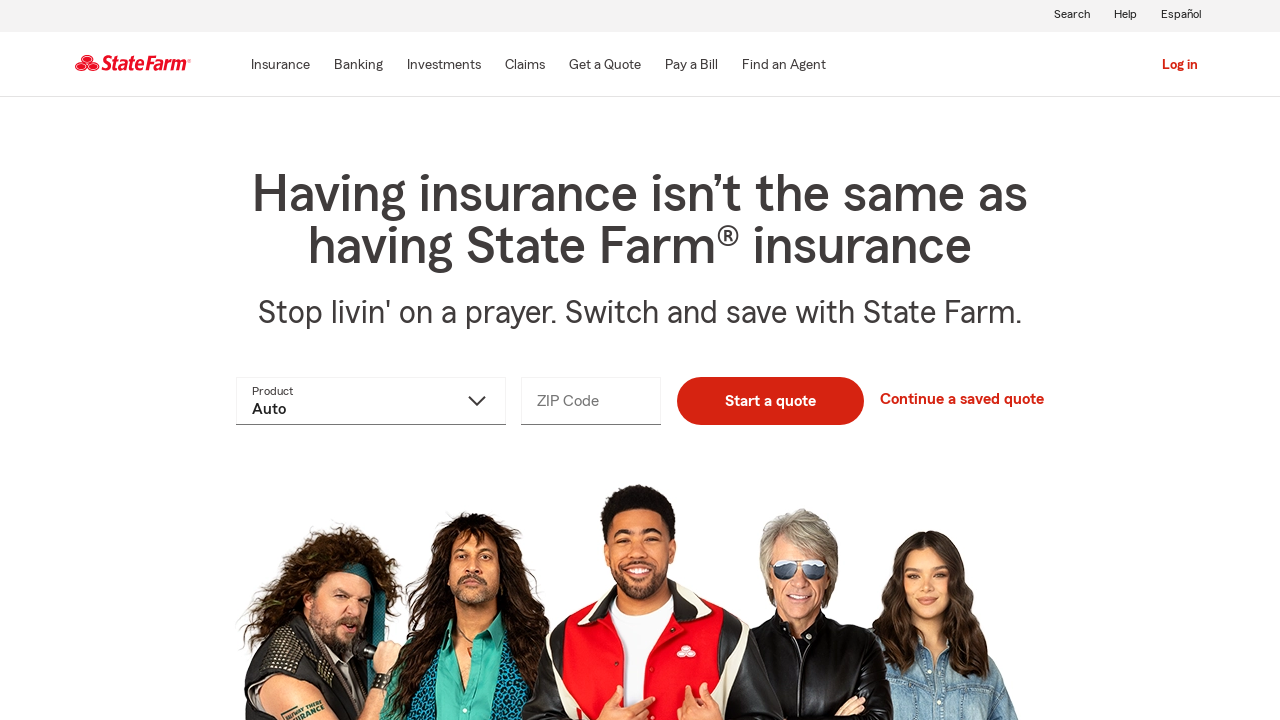

Clicked on the State Farm logo element at (133, 63) on #oneX-sf-logo
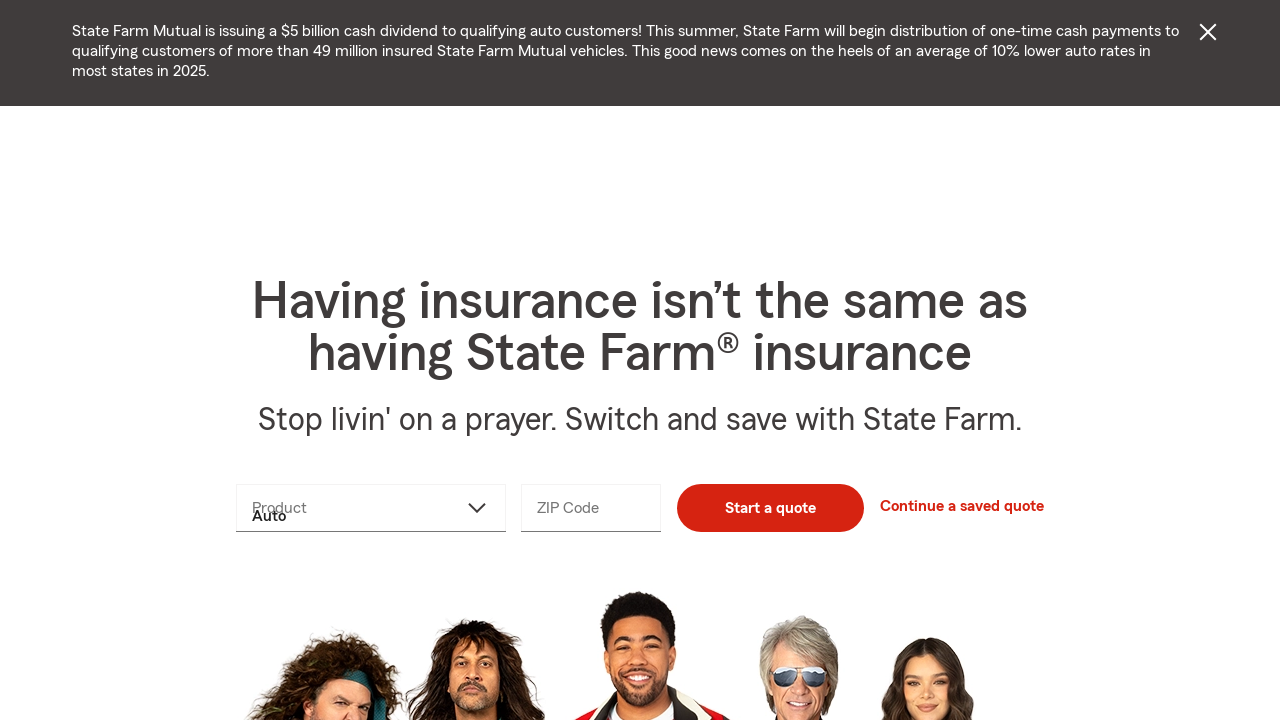

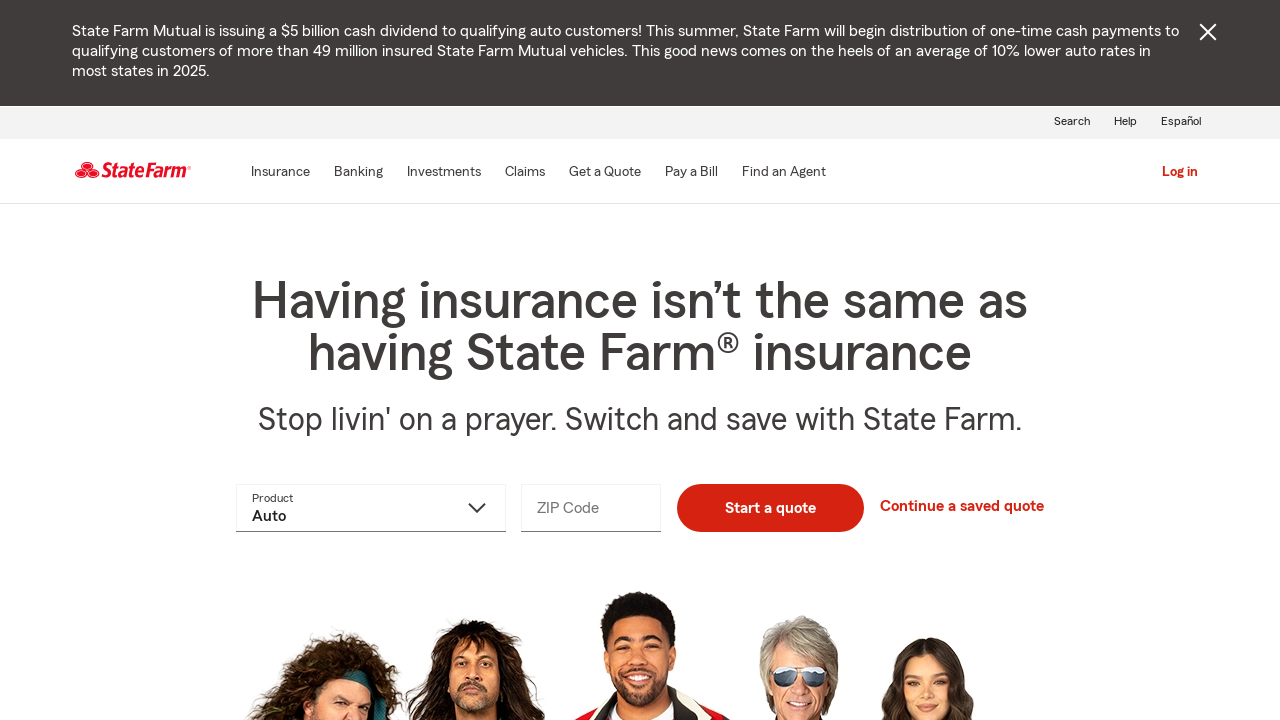